Tests text input functionality by filling an input field and clicking a button to change its text

Starting URL: http://uitestingplayground.com/

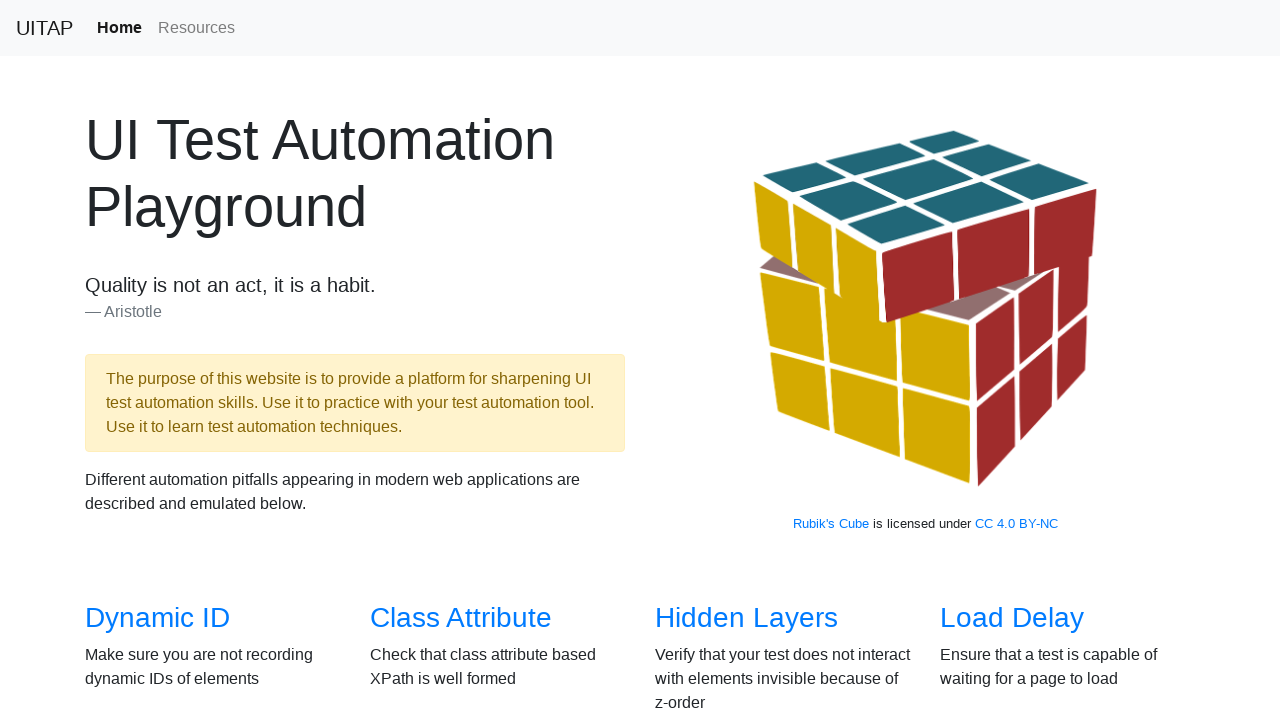

Clicked on Text Input link at (1002, 360) on internal:role=link[name="Text Input"i]
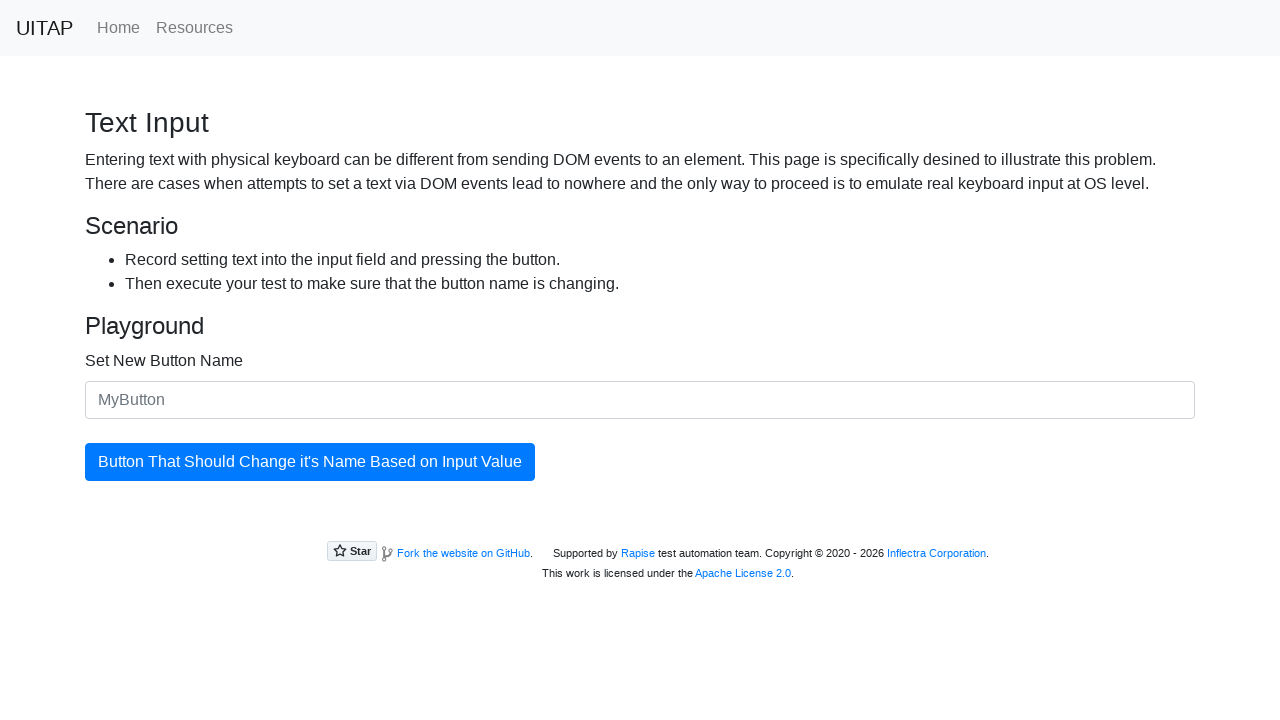

Located input field with label 'Set New Button Name'
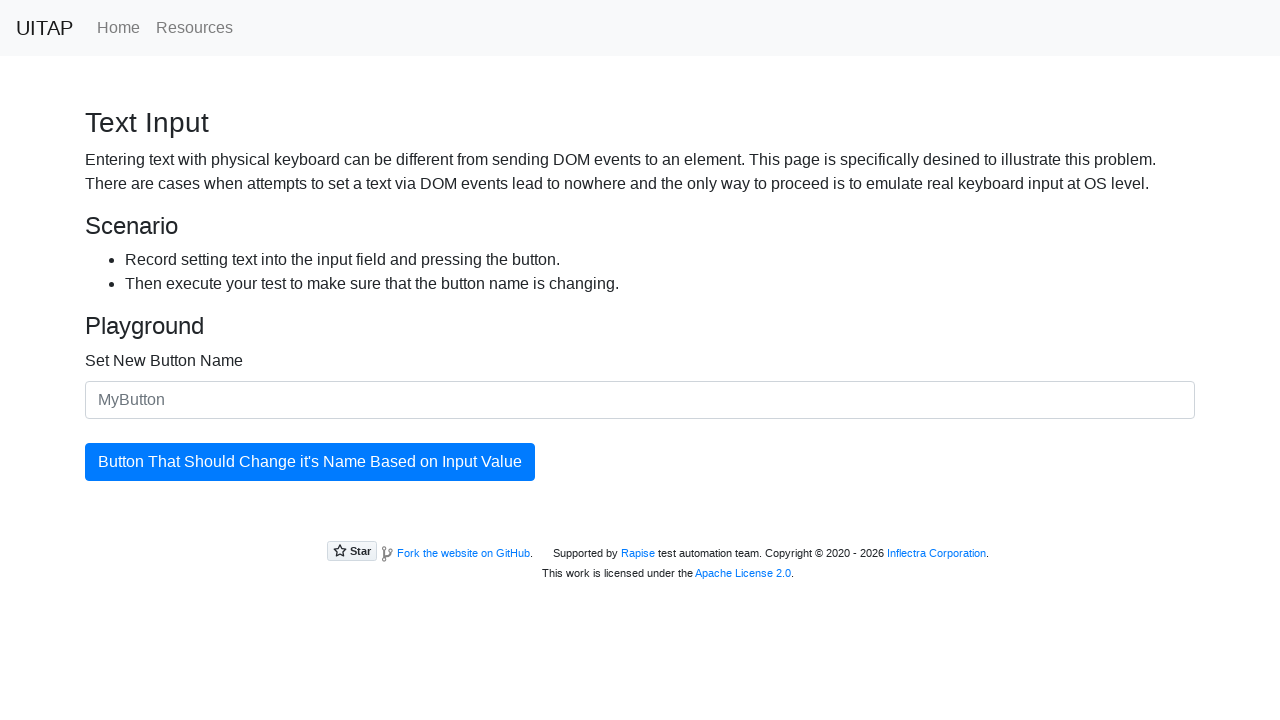

Filled input field with 'awesome test input' on internal:label="Set New Button Name"i
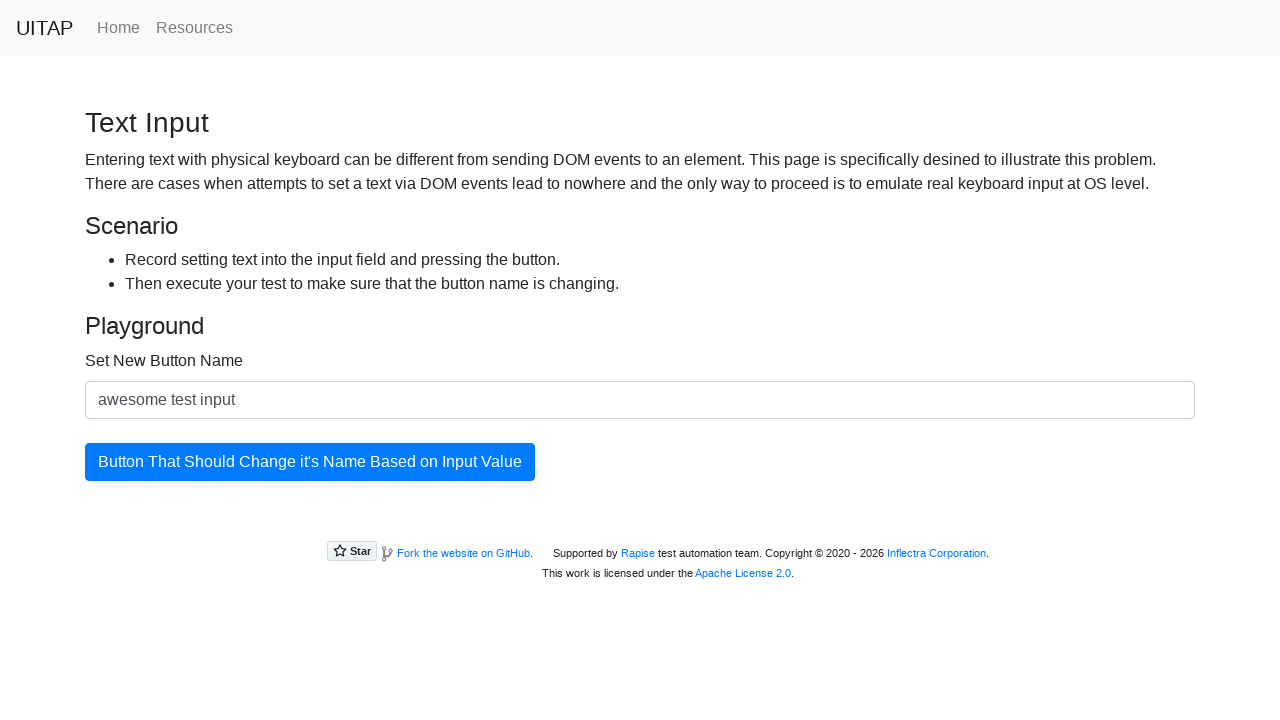

Located primary button
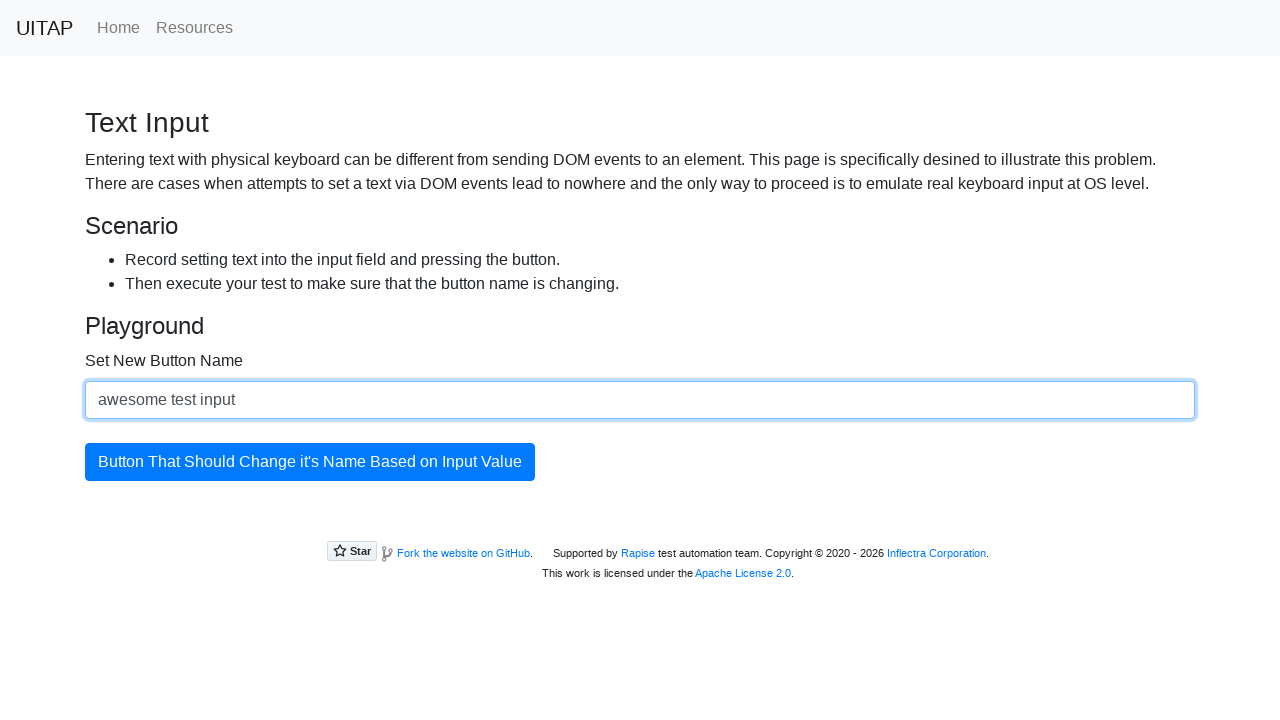

Clicked primary button to change button text at (310, 462) on button.btn-primary
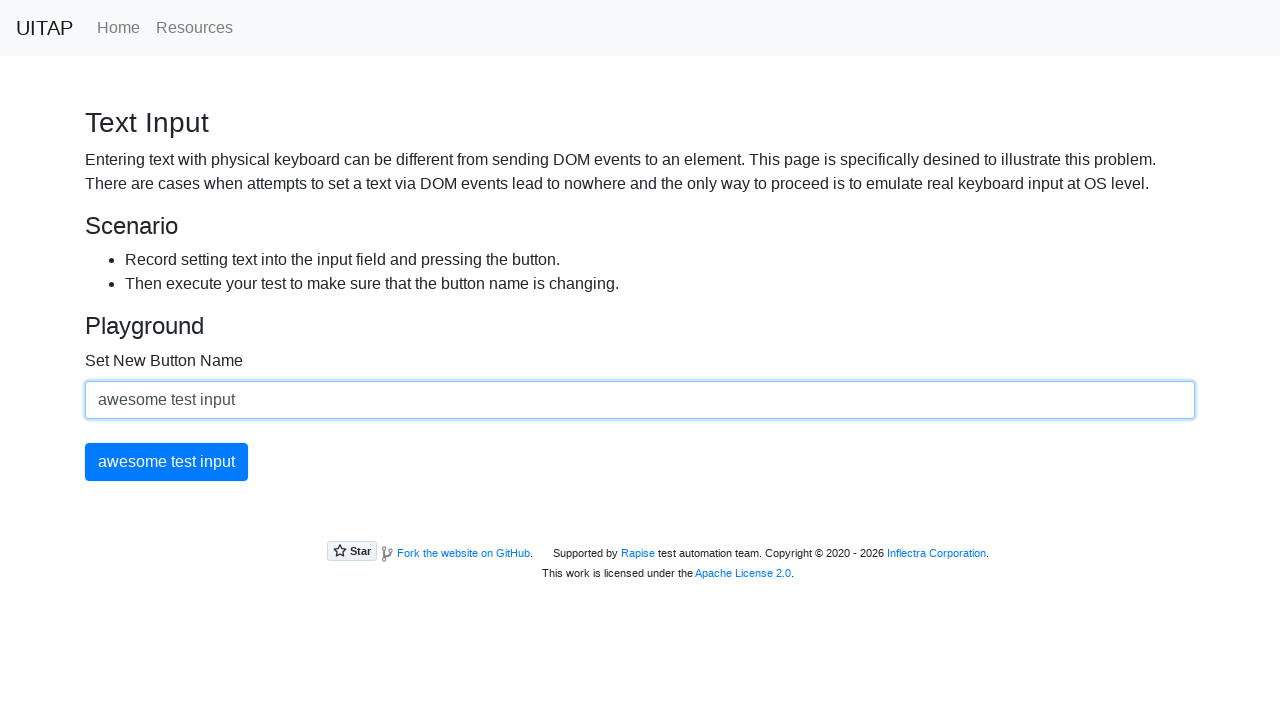

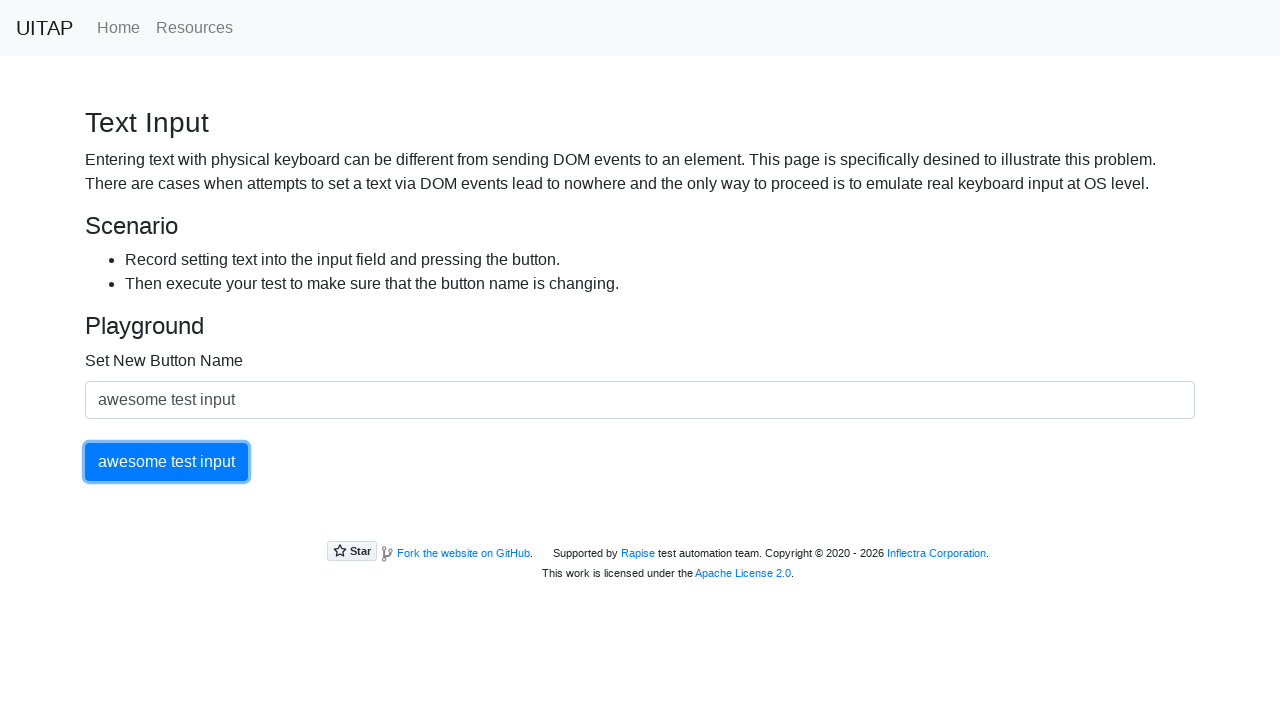